Tests JavaScript alert and confirm dialog handling by filling a name field, triggering an alert and accepting it, then triggering a confirm dialog and dismissing it.

Starting URL: https://rahulshettyacademy.com/AutomationPractice/

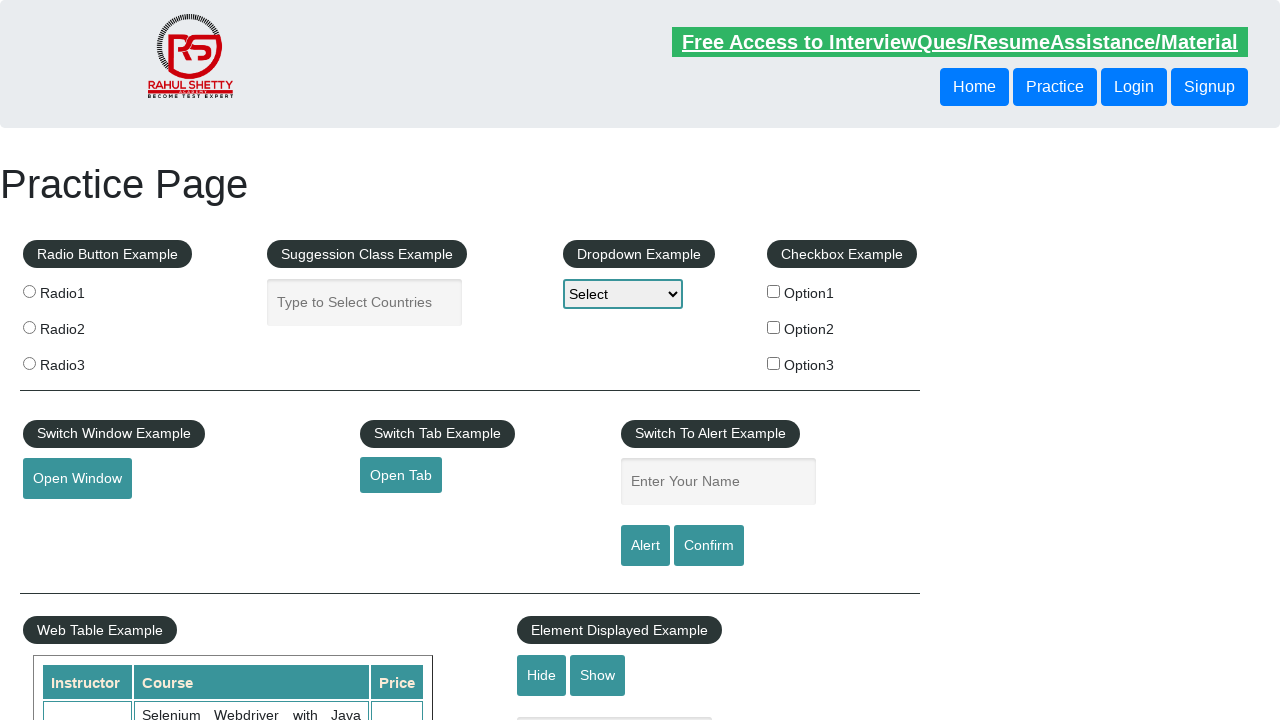

Filled name field with 'Ammu' on #name
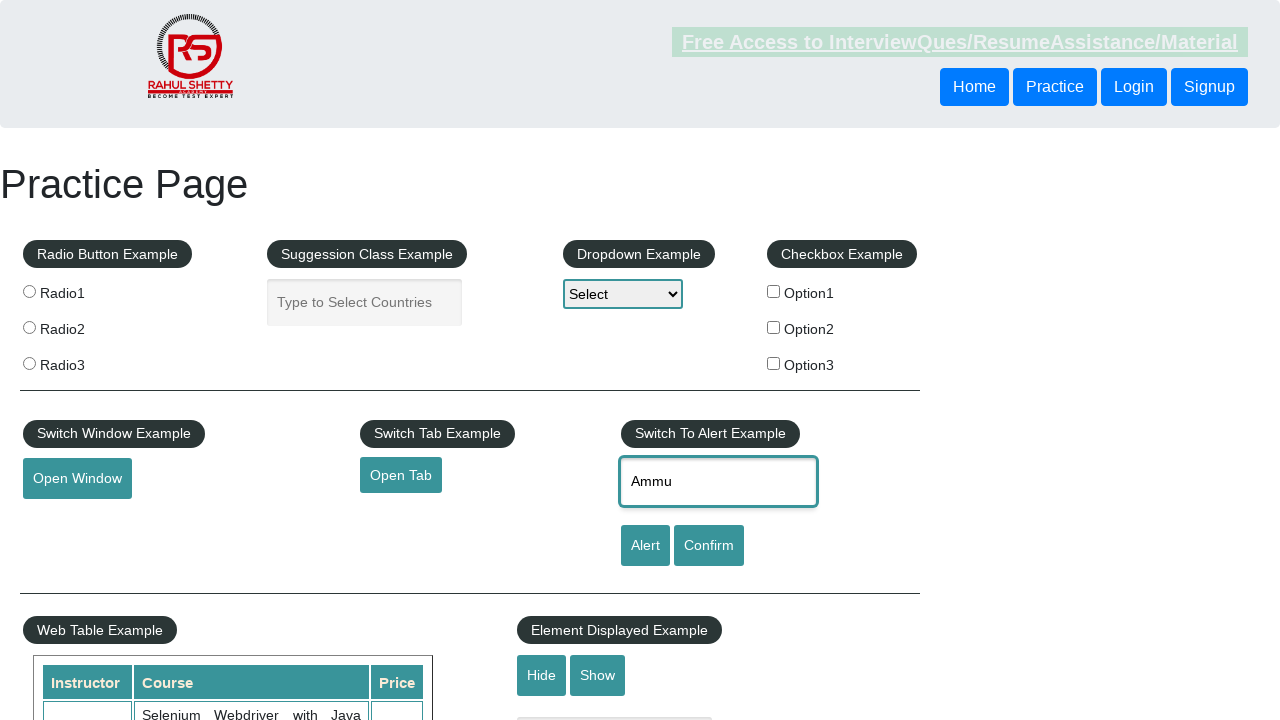

Set up dialog handler to accept alert
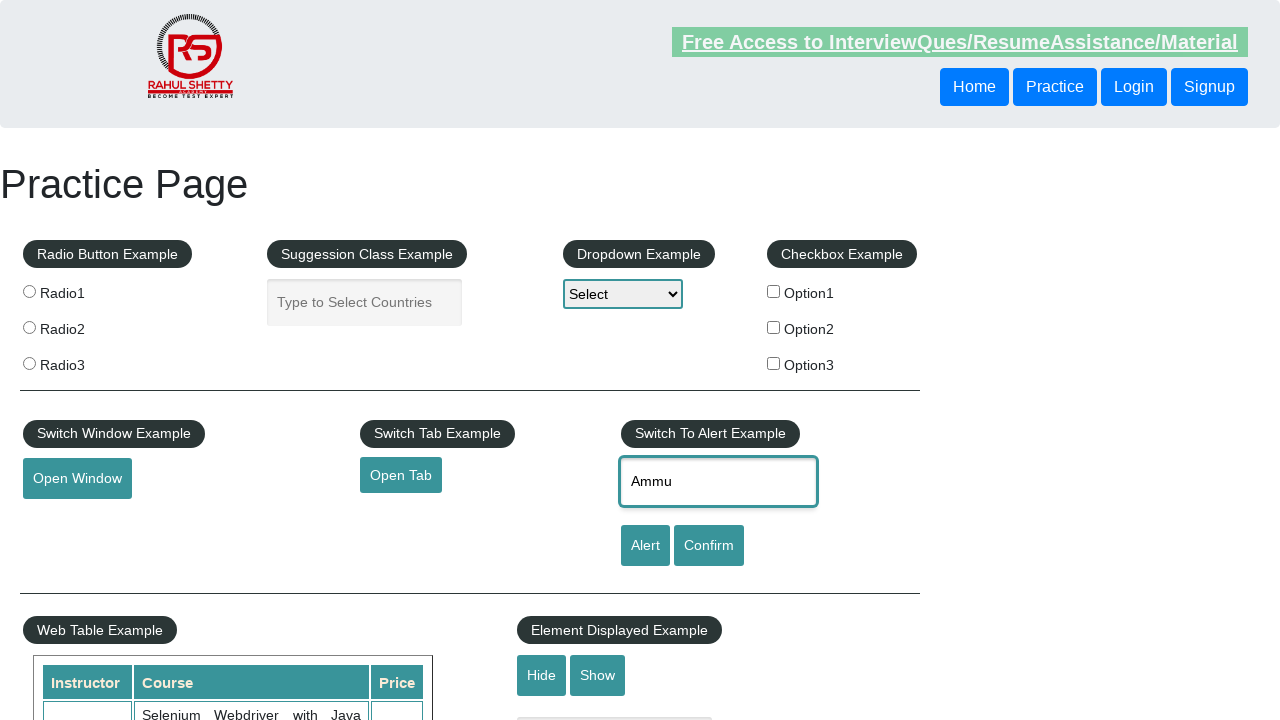

Clicked alert button to trigger JavaScript alert at (645, 546) on #alertbtn
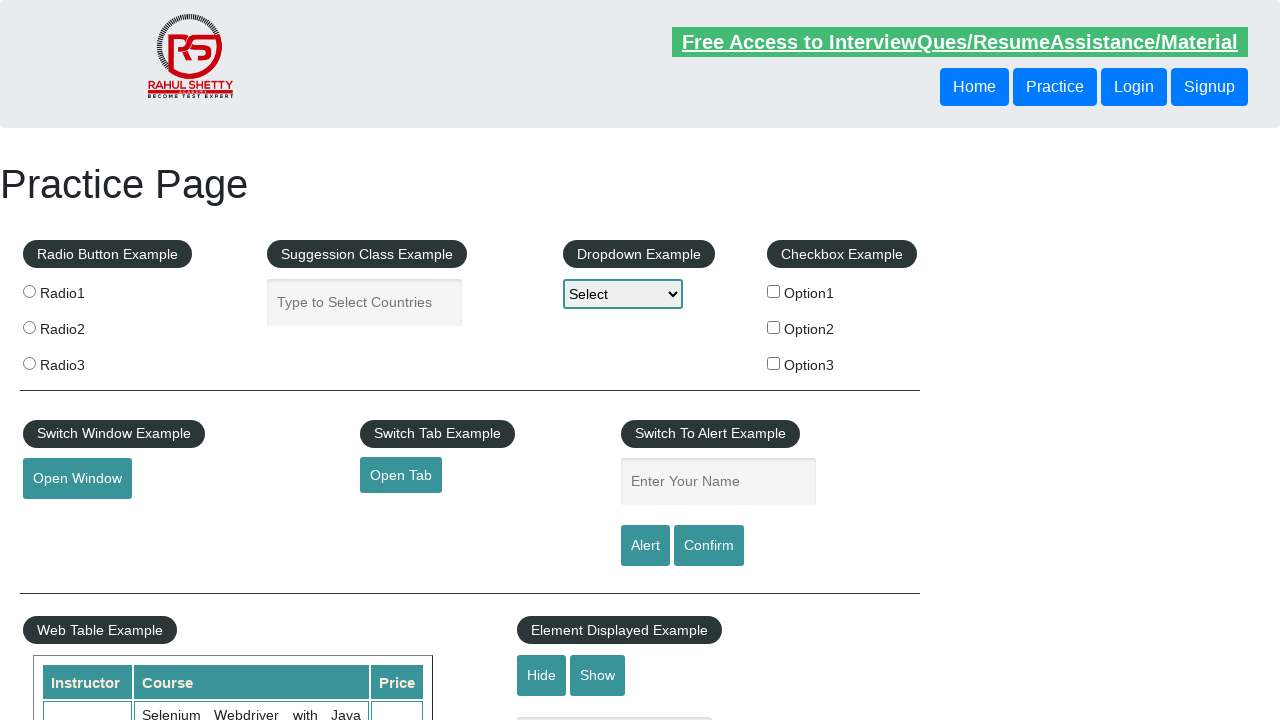

Set up dialog handler to dismiss confirm dialog
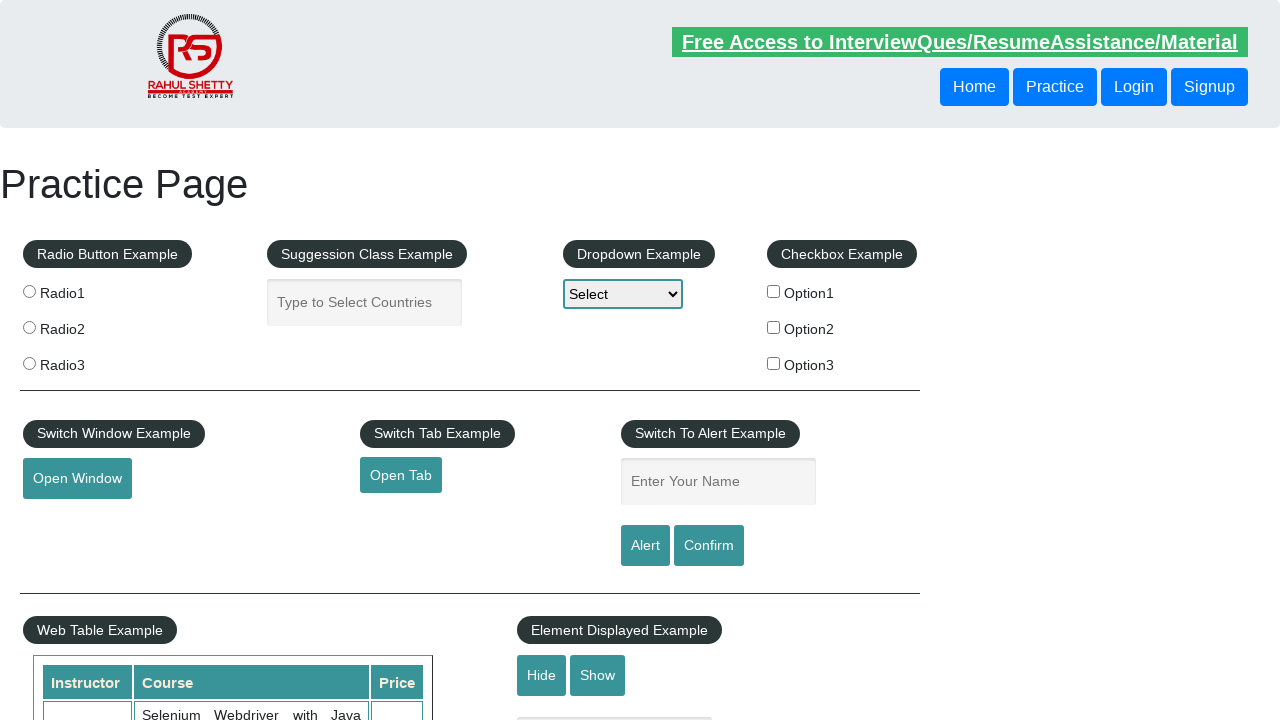

Clicked confirm button to trigger confirm dialog at (709, 546) on #confirmbtn
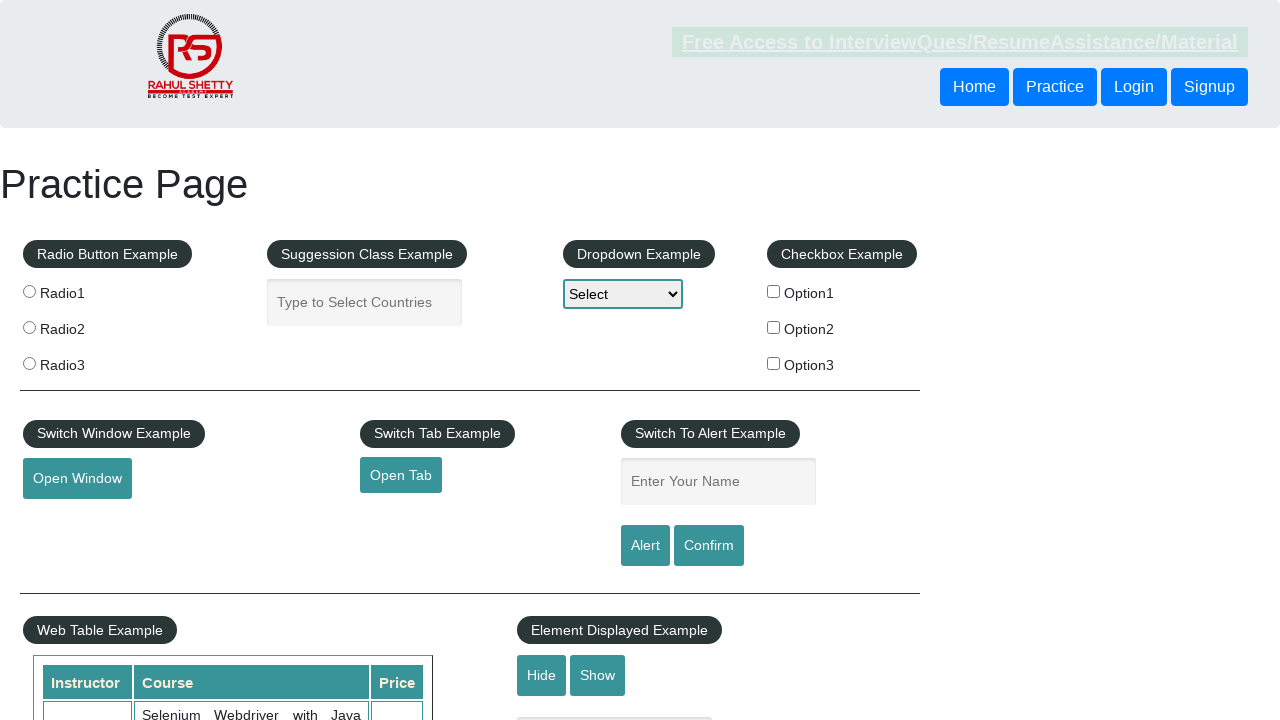

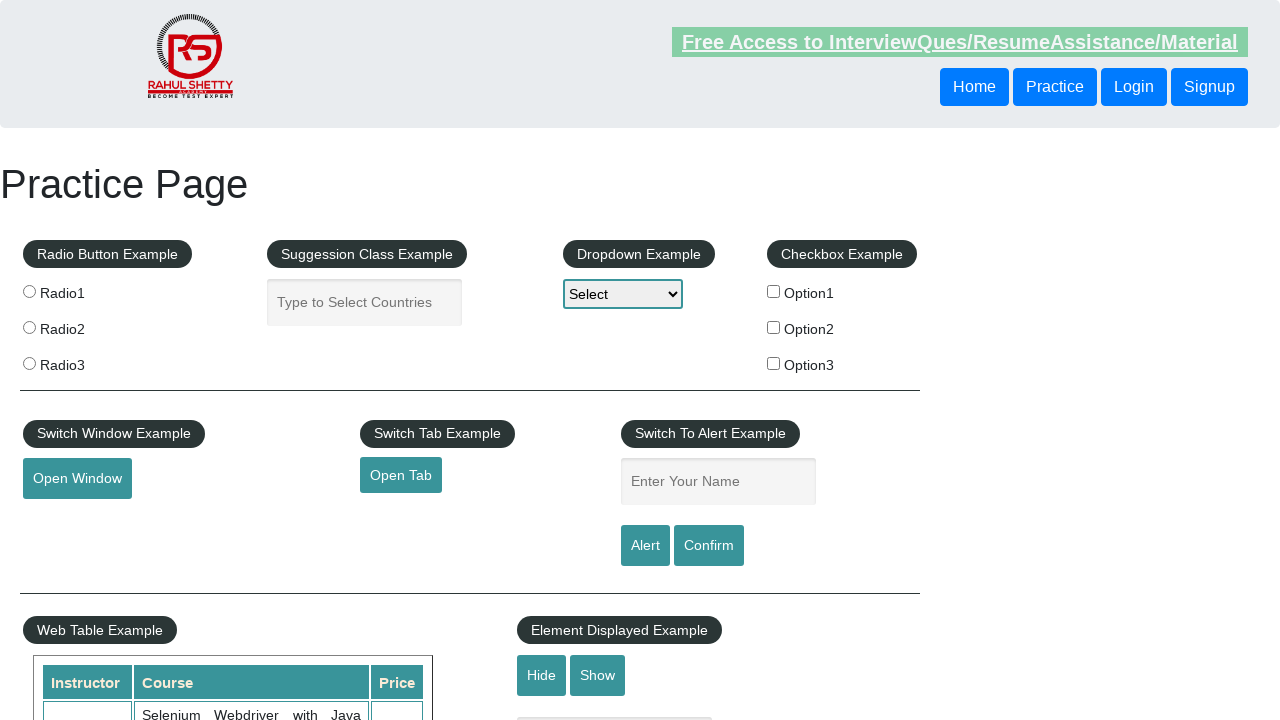